Tests jQuery UI selectable functionality by selecting multiple items using Ctrl+click

Starting URL: https://jqueryui.com/selectable/

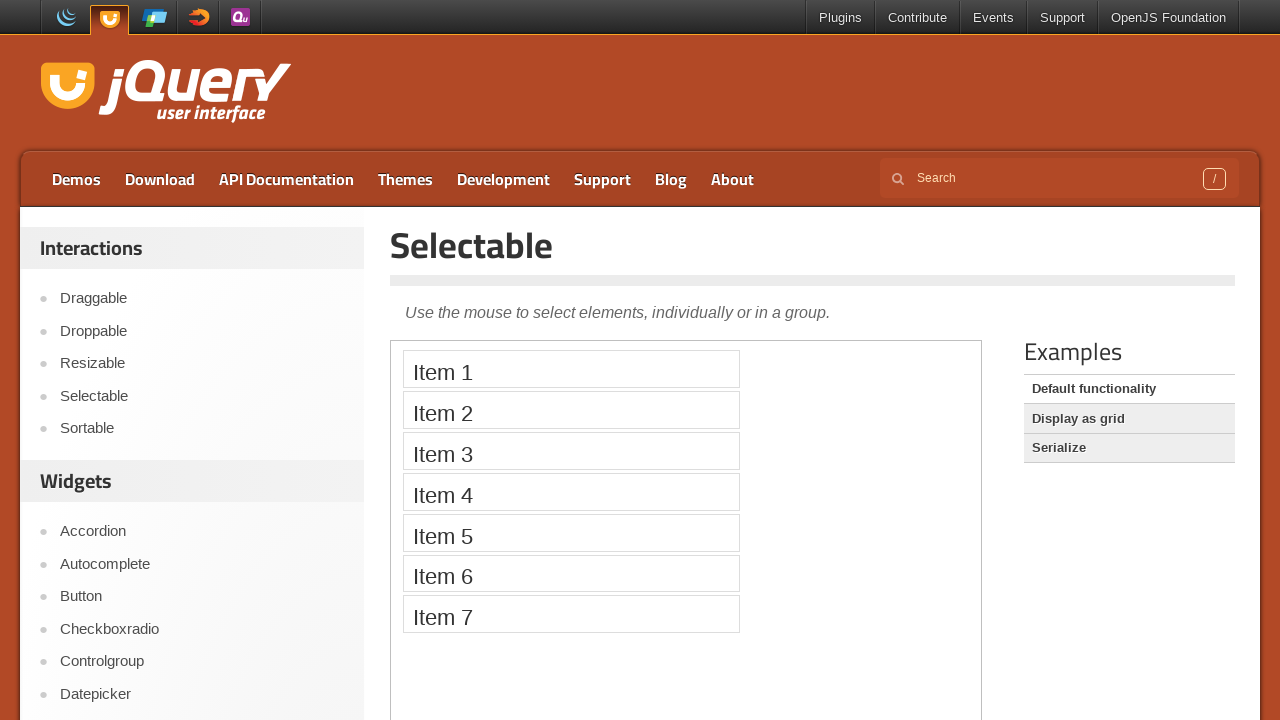

Scrolled down 1000px to reveal the selectable demo area
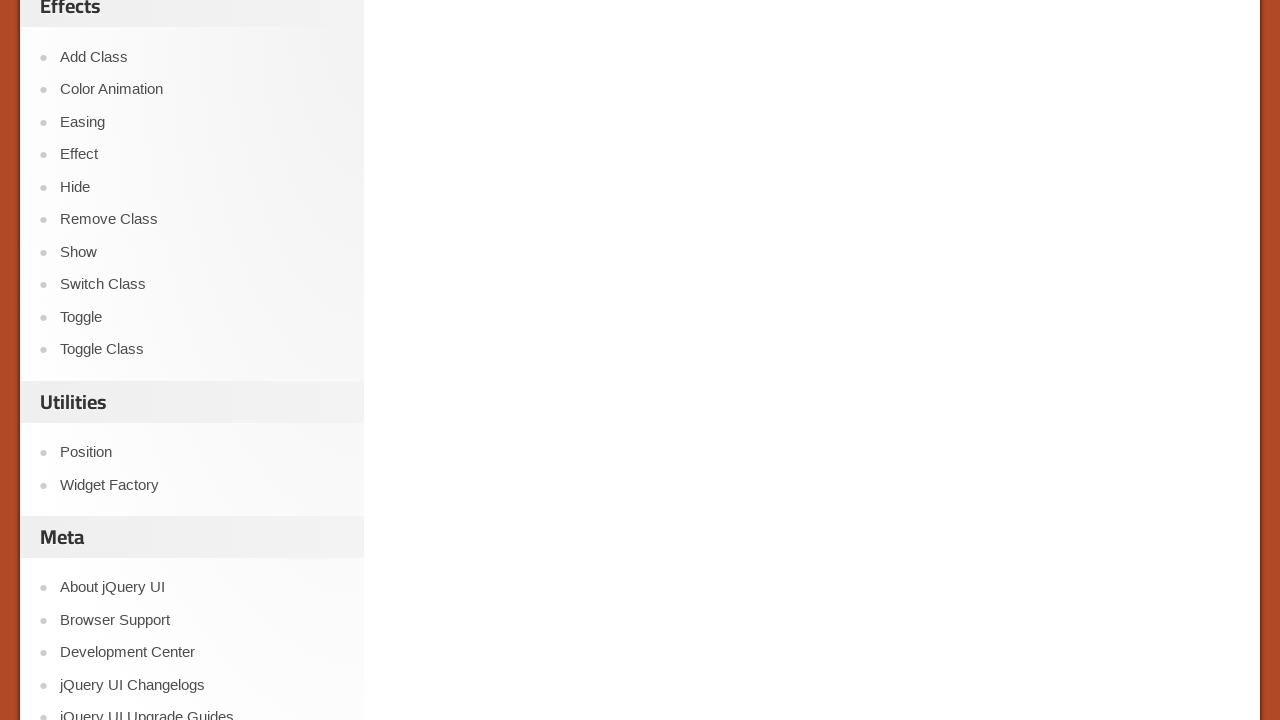

Located the iframe containing the selectable demo
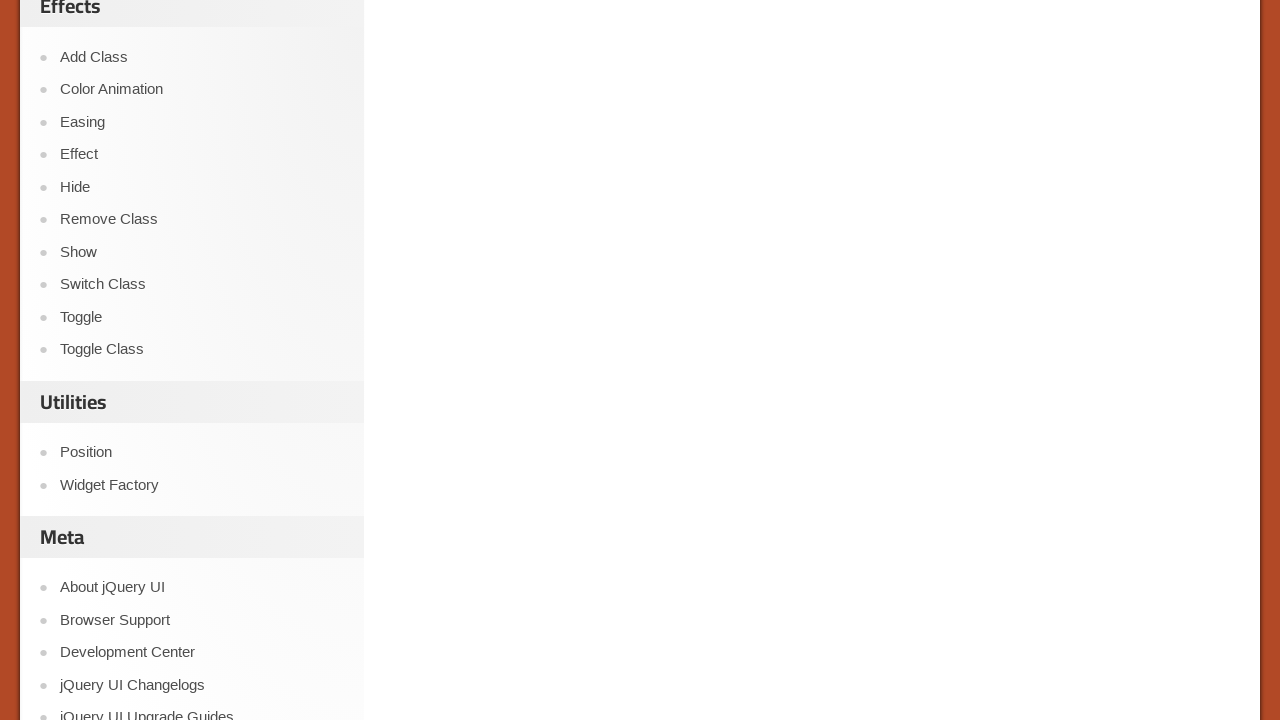

Got reference to iframe owner page
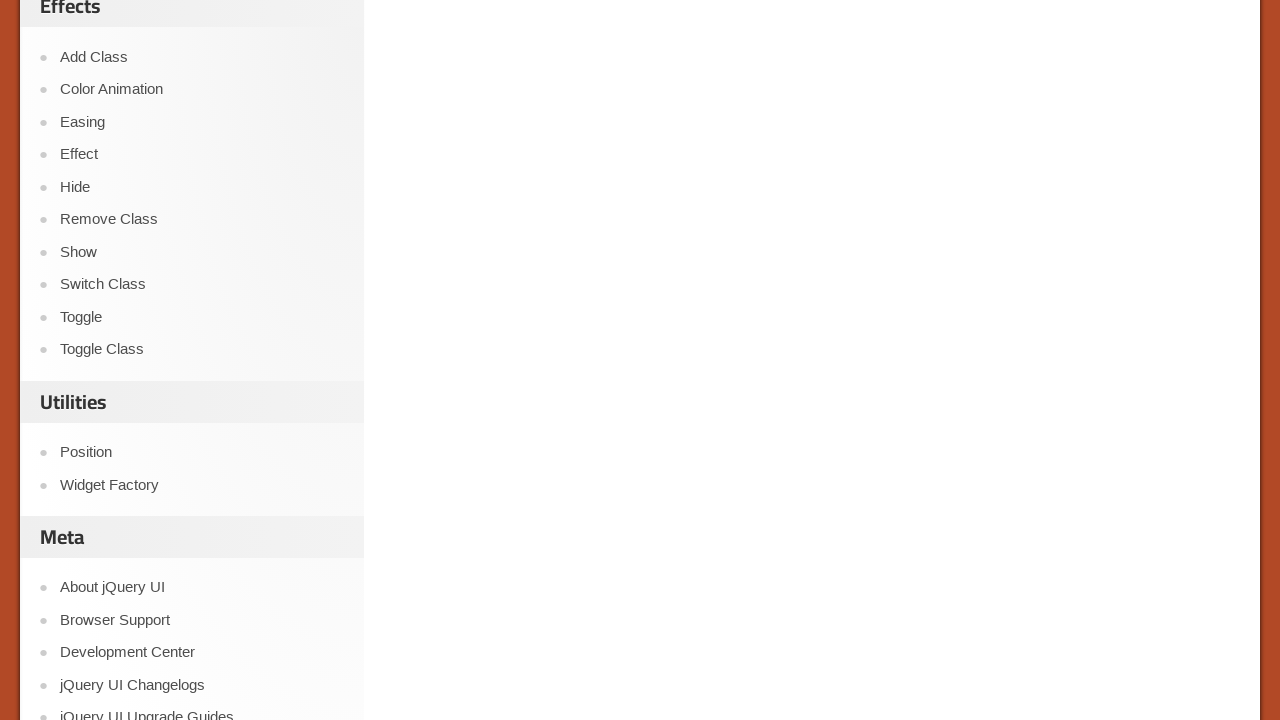

Located Item 1 in the selectable list
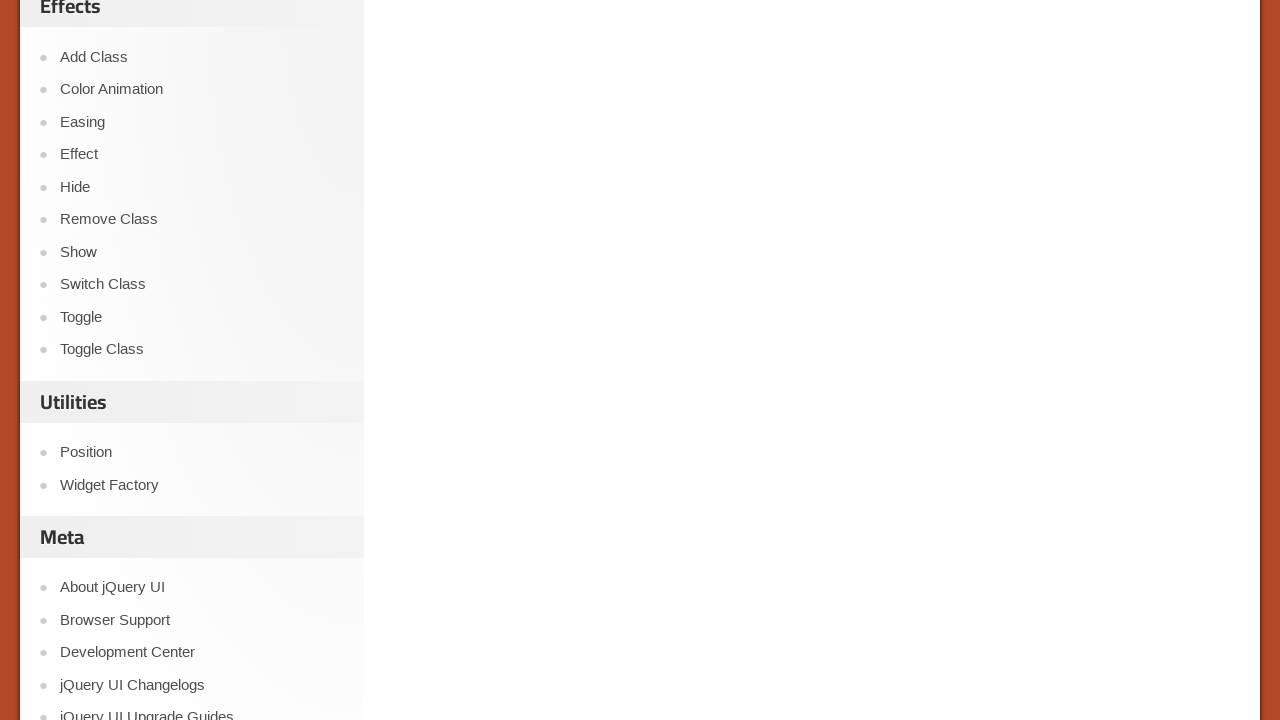

Located Item 3 in the selectable list
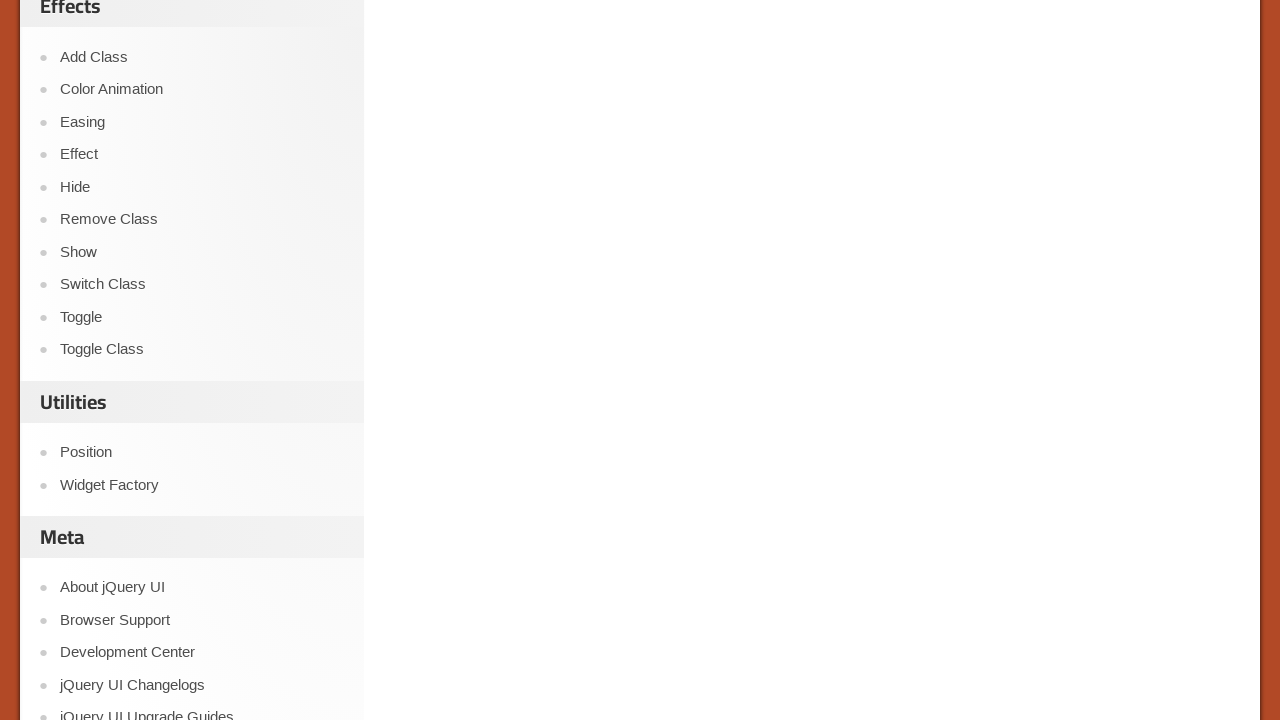

Located Item 5 in the selectable list
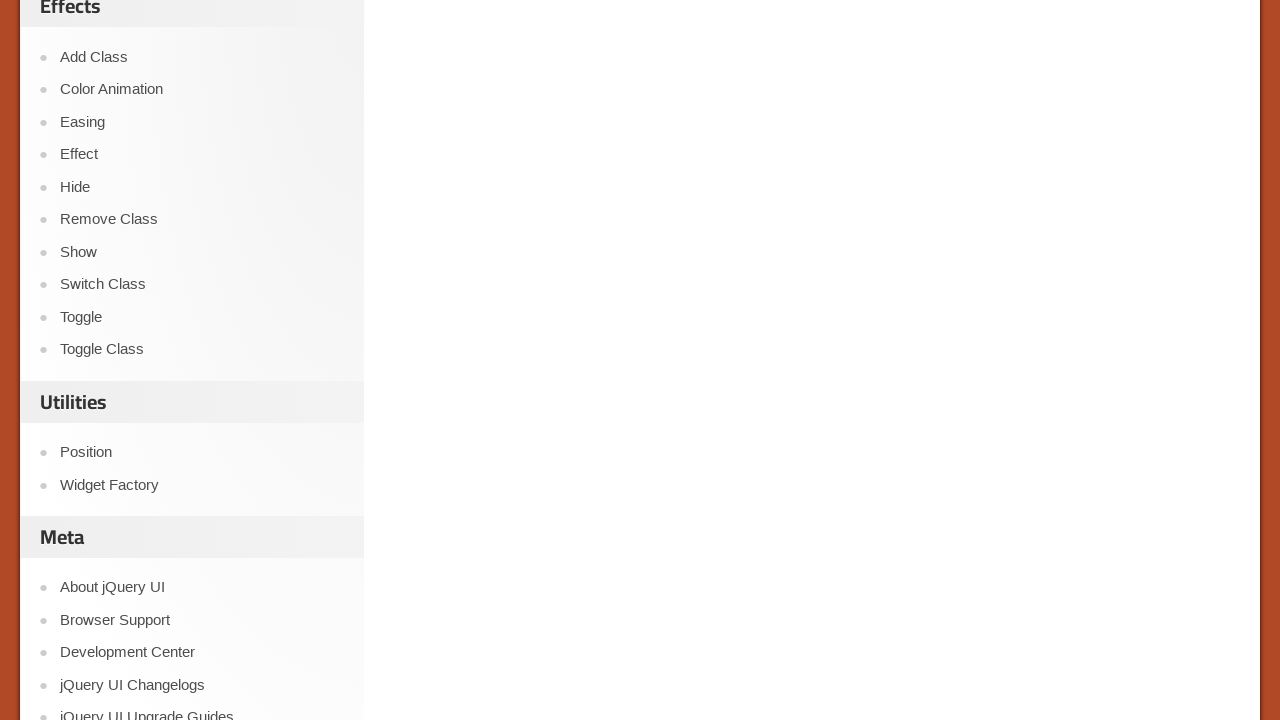

Located Item 7 in the selectable list
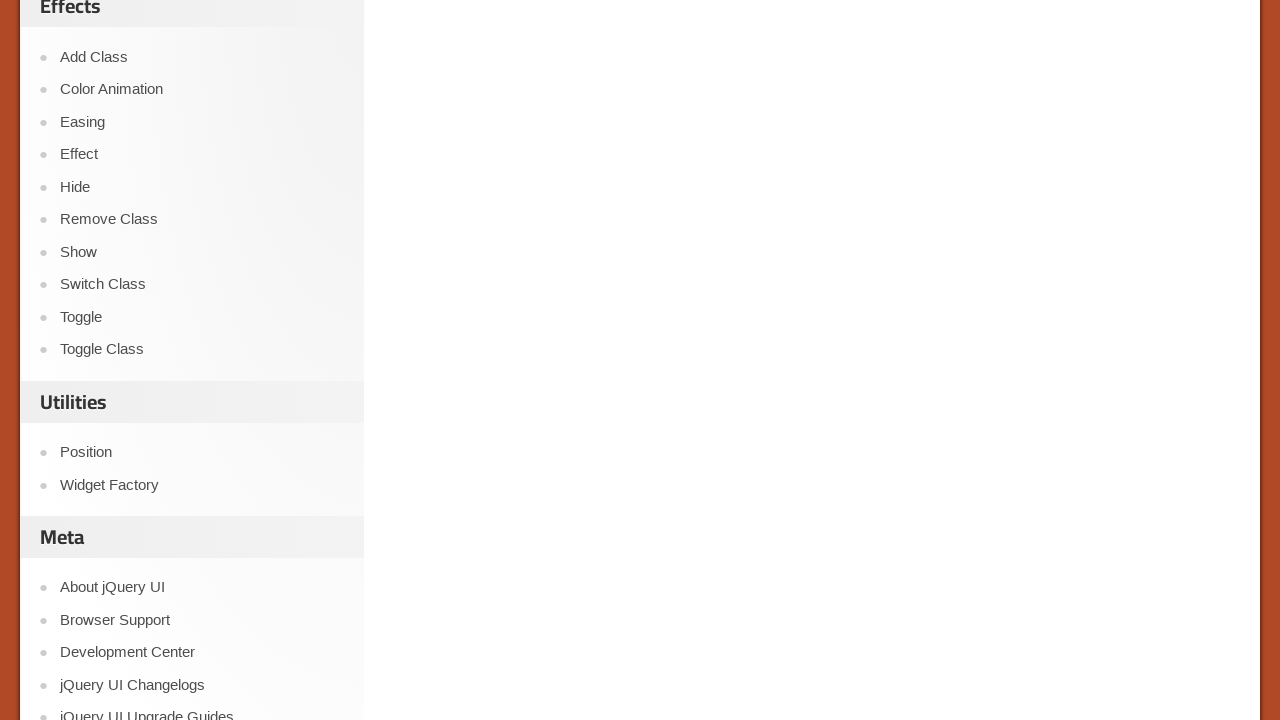

Ctrl+clicked Item 1 to select it at (571, 361) on iframe >> nth=0 >> internal:control=enter-frame >> xpath=//li[text()='Item 1']
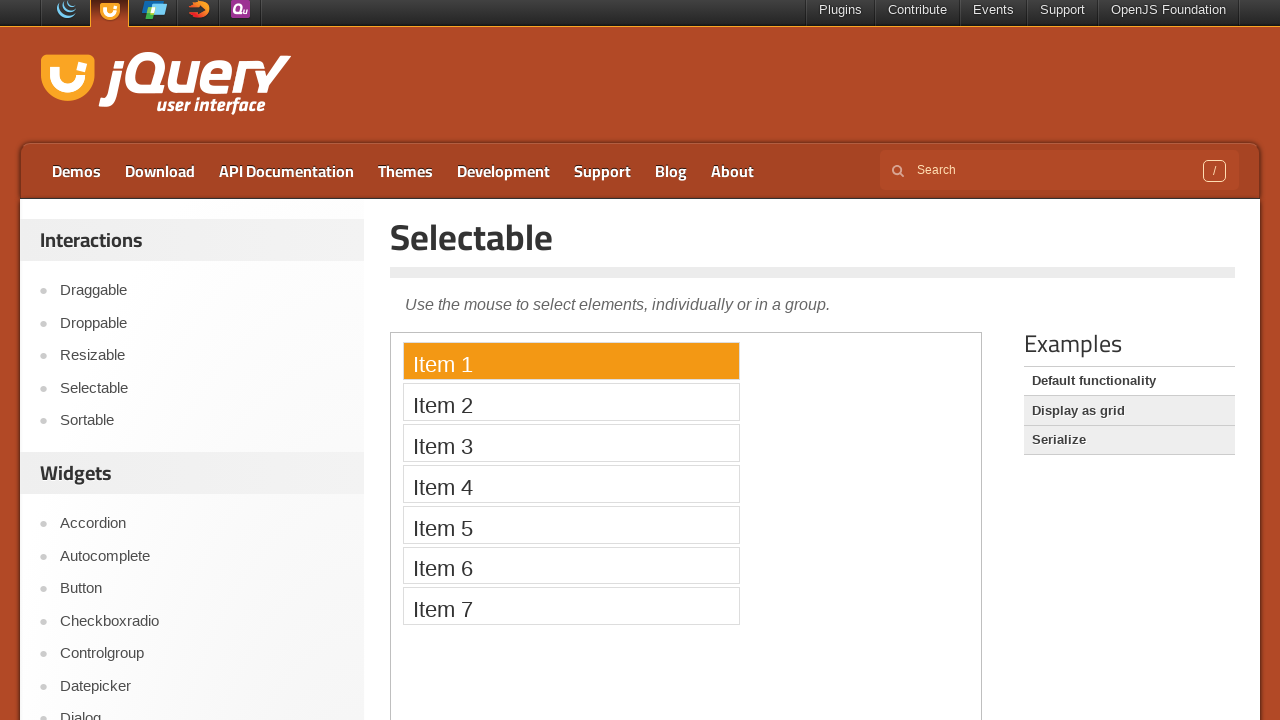

Ctrl+clicked Item 3 to add it to selection at (571, 443) on iframe >> nth=0 >> internal:control=enter-frame >> xpath=//li[text()='Item 3']
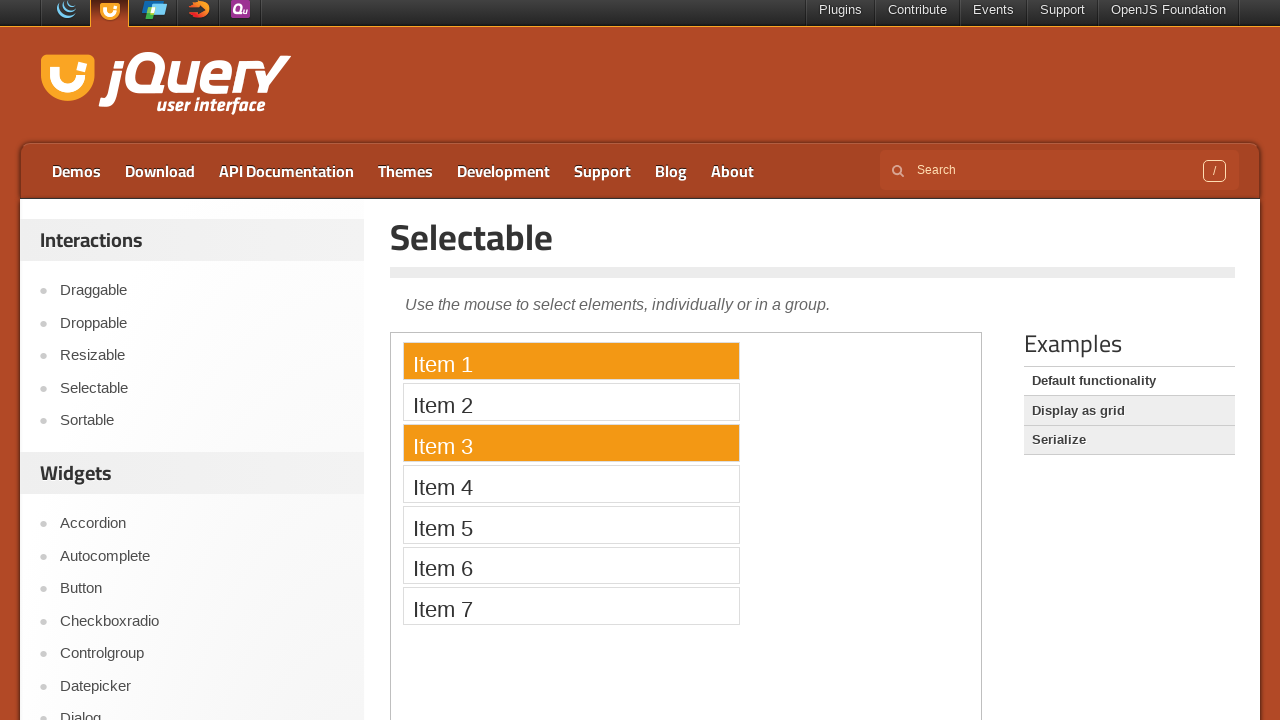

Ctrl+clicked Item 5 to add it to selection at (571, 524) on iframe >> nth=0 >> internal:control=enter-frame >> xpath=//li[text()='Item 5']
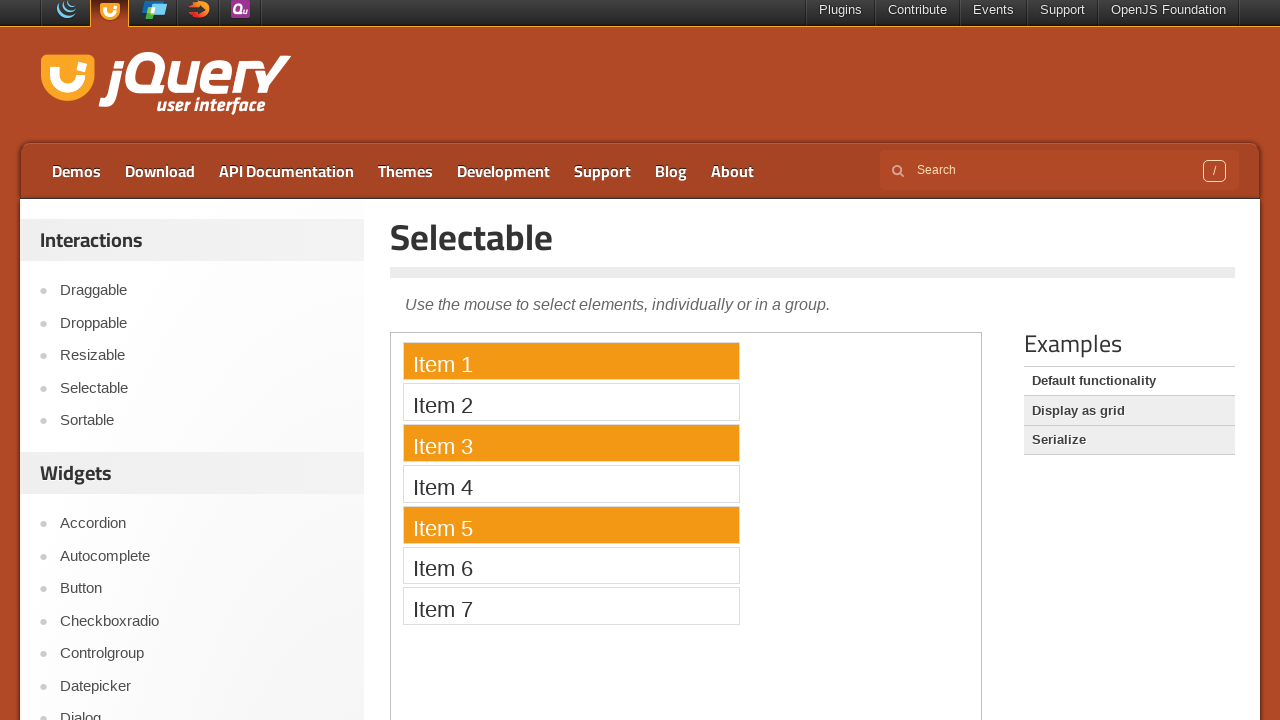

Ctrl+clicked Item 7 to add it to selection at (571, 606) on iframe >> nth=0 >> internal:control=enter-frame >> xpath=//li[text()='Item 7']
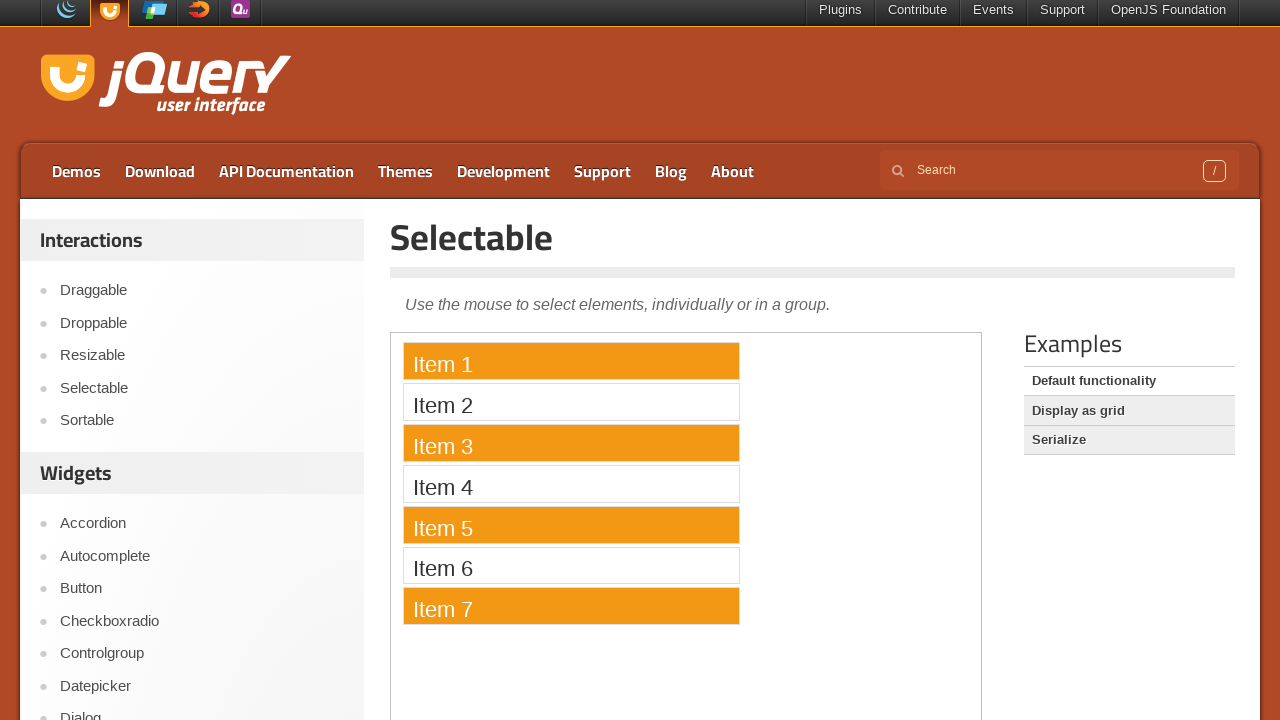

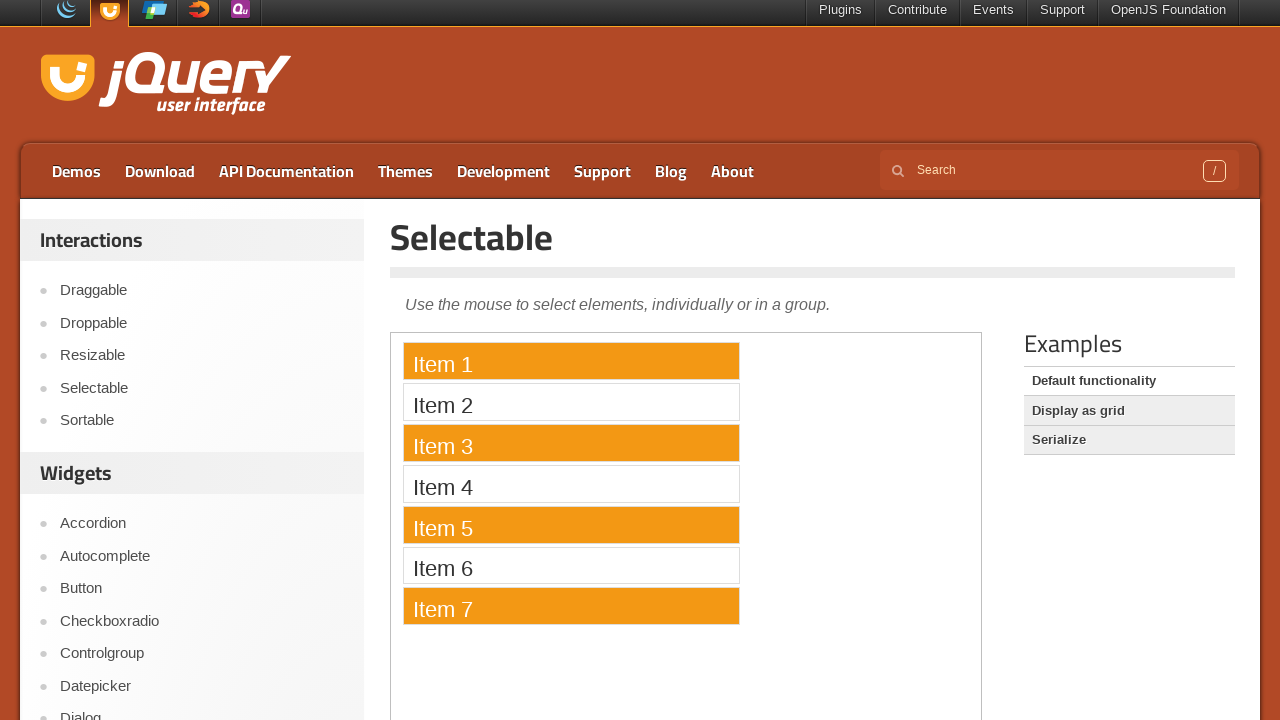